Tests sorting by price high to low, clicks on the first product, and verifies the product name

Starting URL: http://practice.automationtesting.in/shop

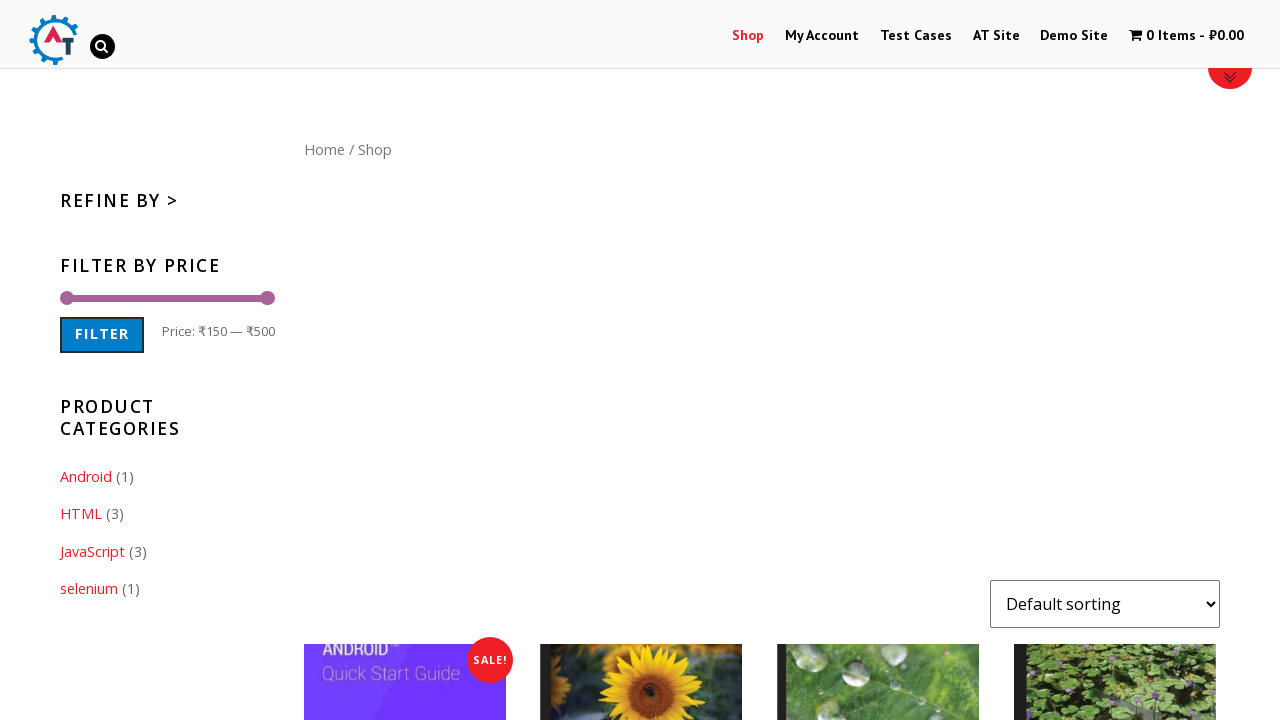

Selected 'price-desc' option to sort products by price high to low on #content form select
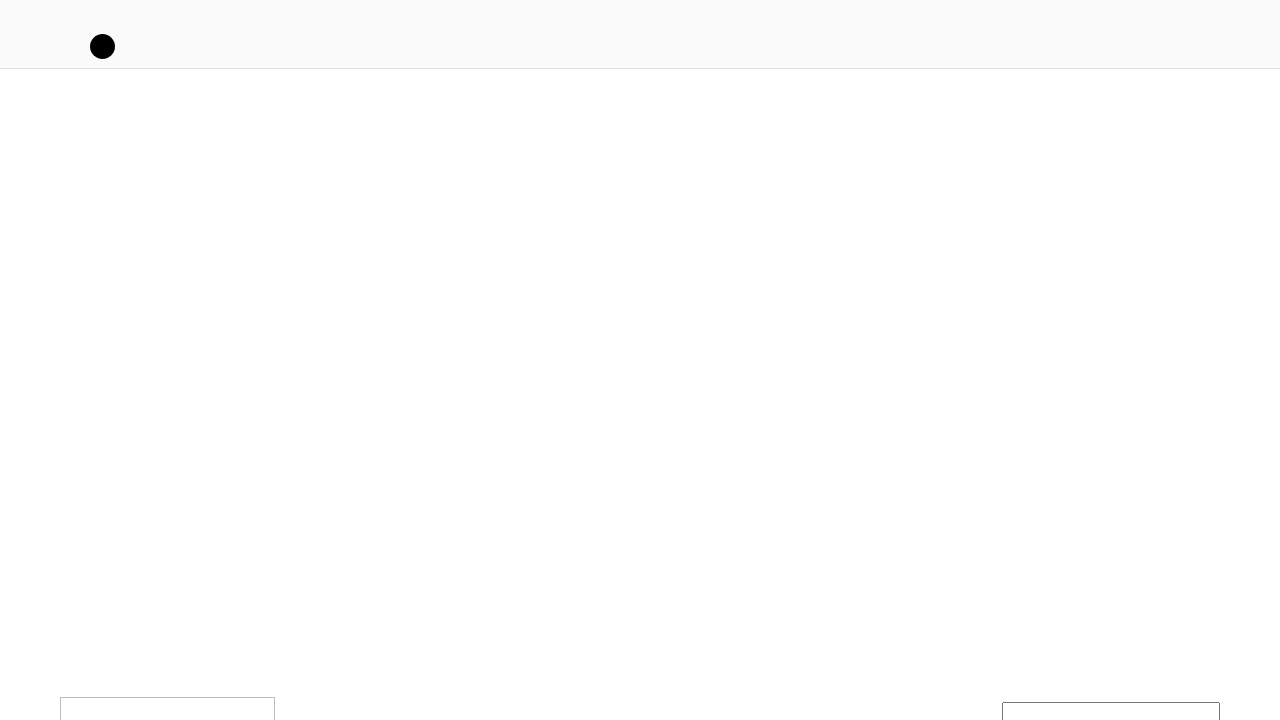

Waited for 2 seconds for sorting to complete
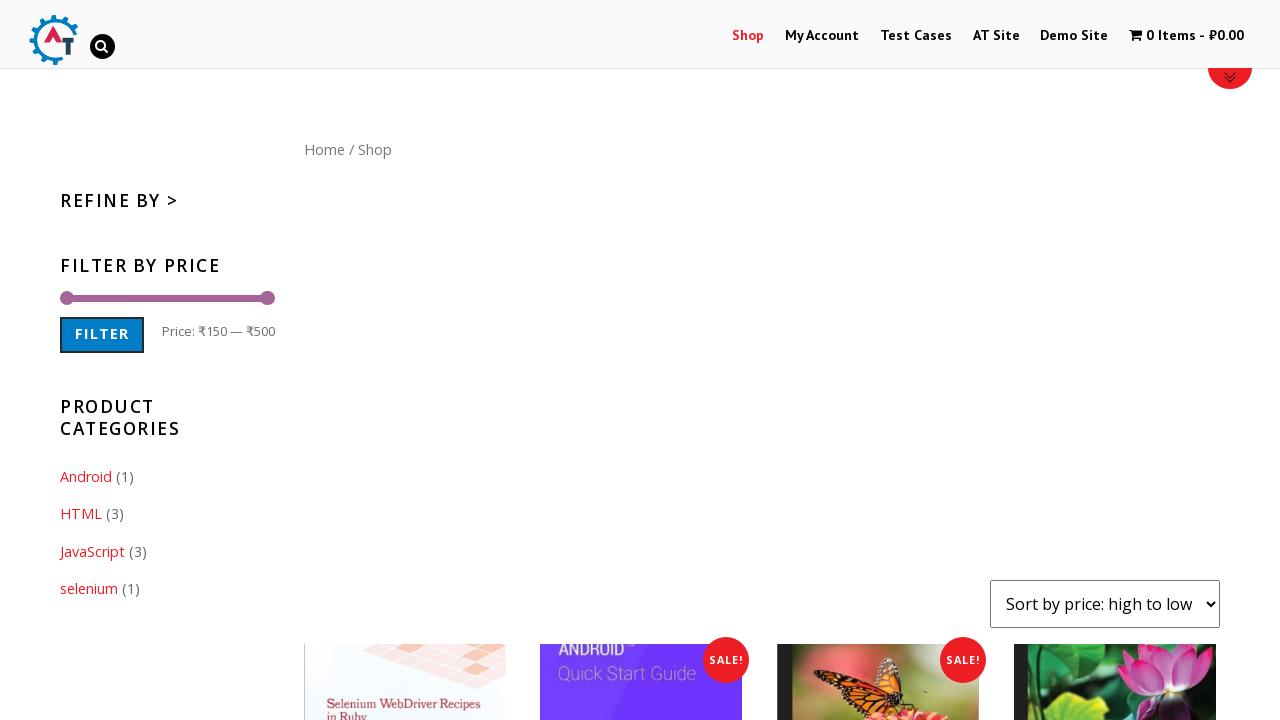

Products container loaded and is visible
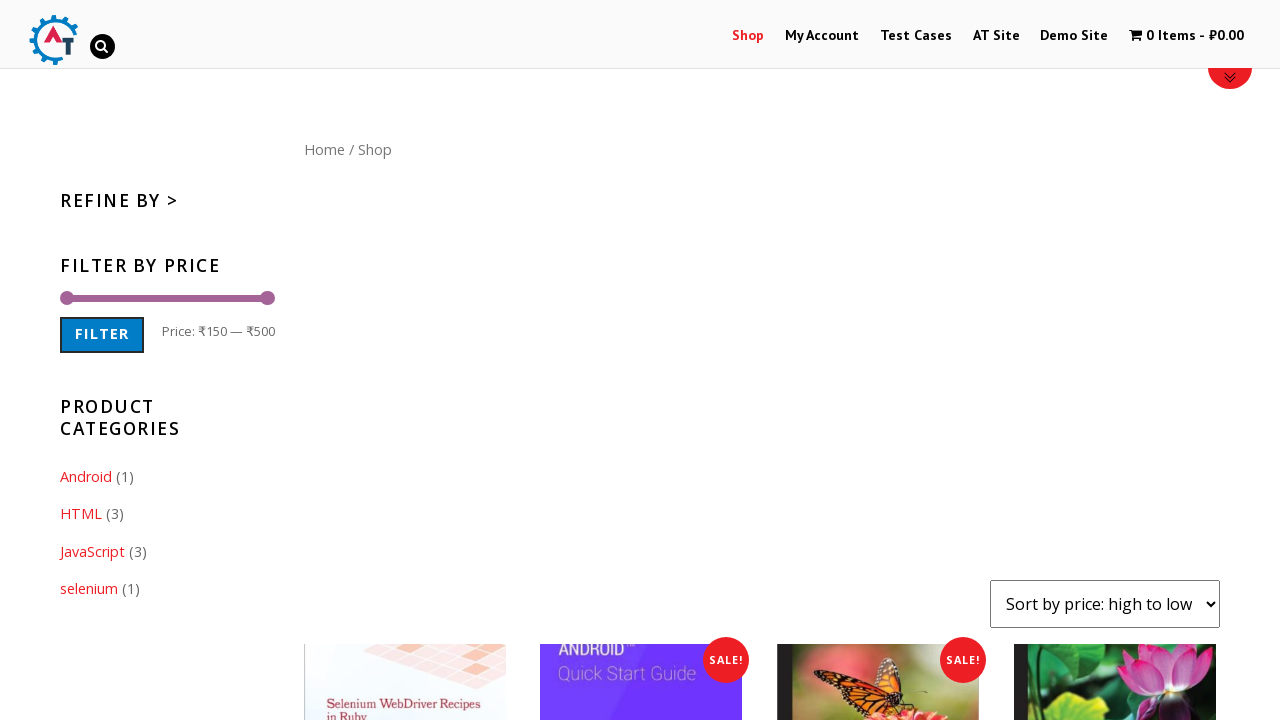

Clicked on the first product image in the sorted list at (405, 619) on xpath=//*[@id="content"]/ul/li[1]/a[1]/img
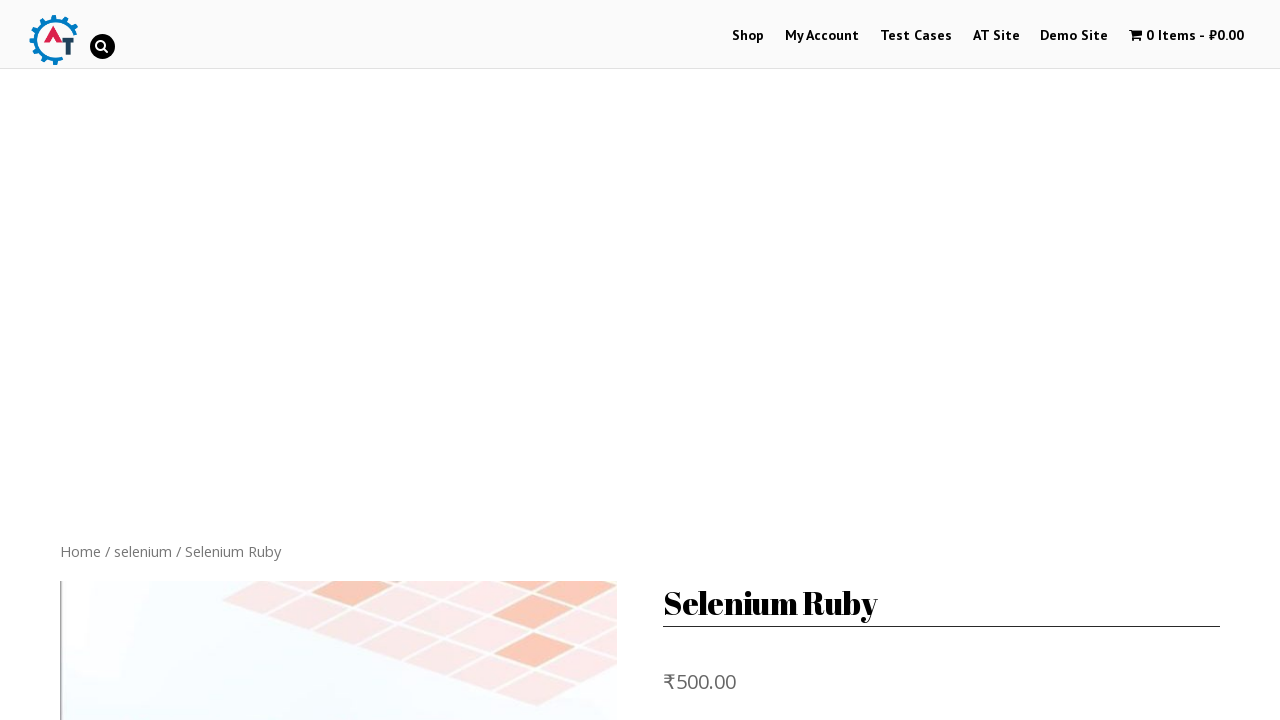

Waited for 2 seconds for product page to load
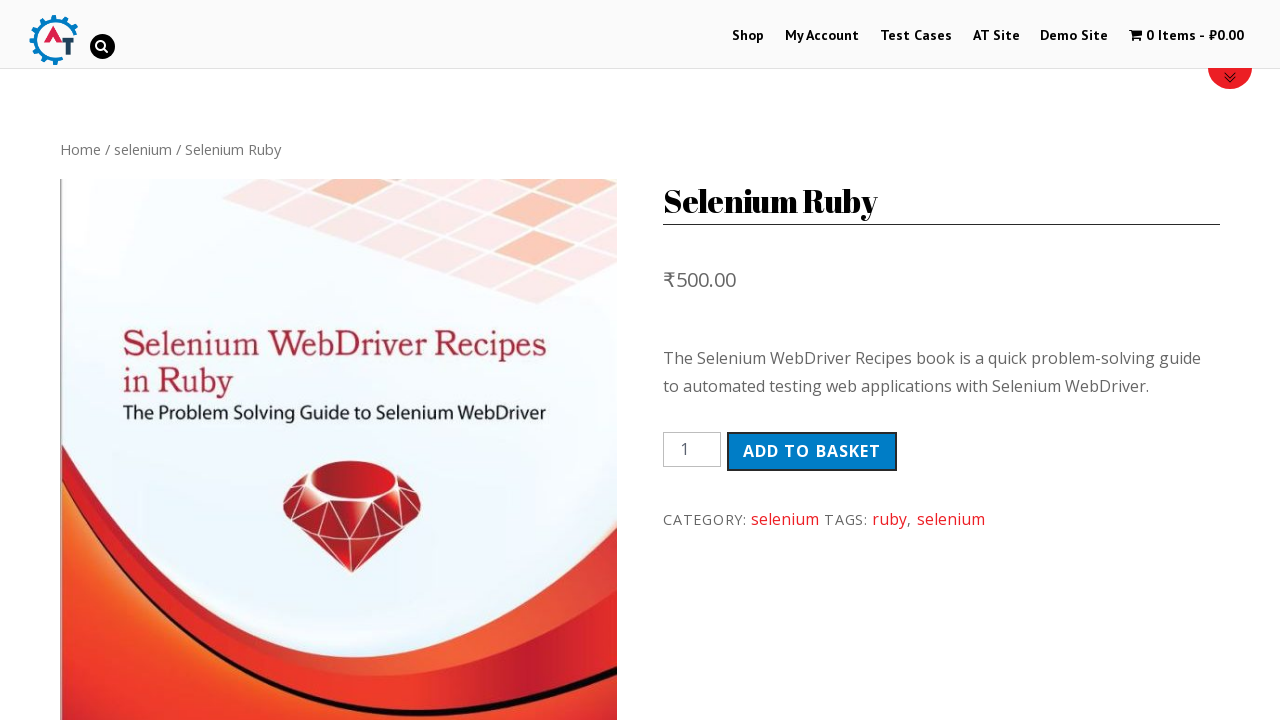

Product name heading is visible on product detail page
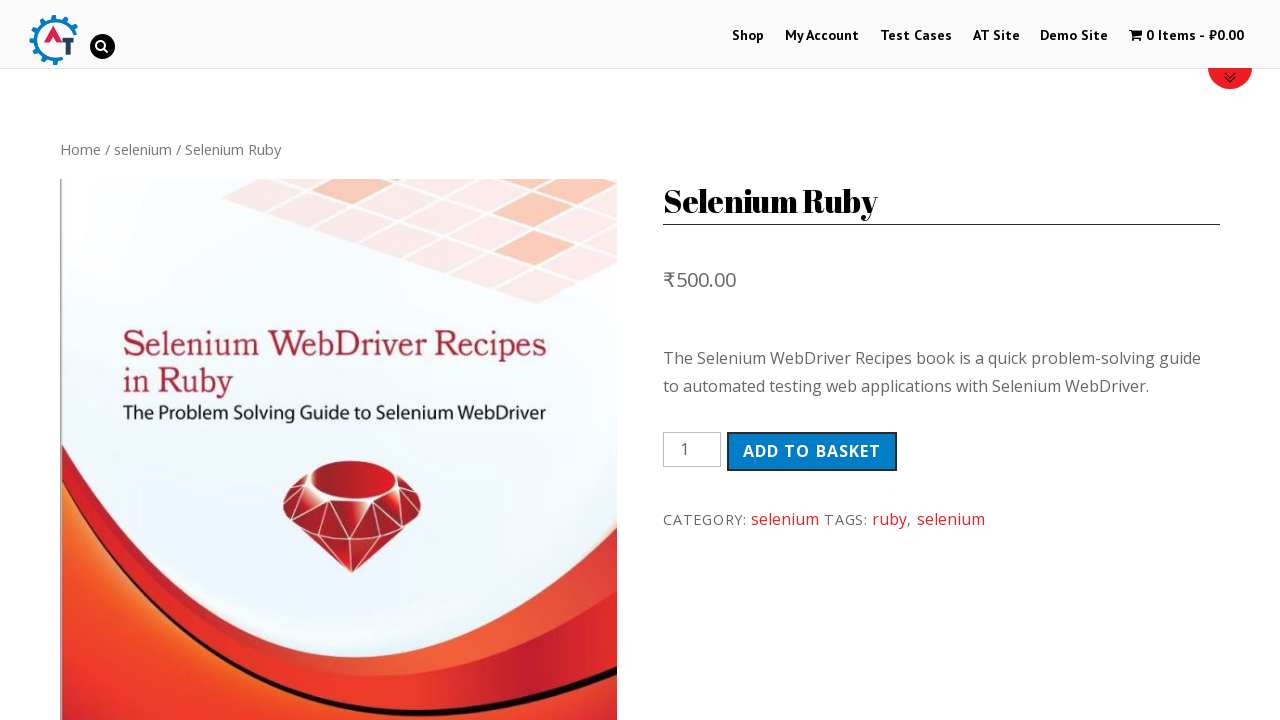

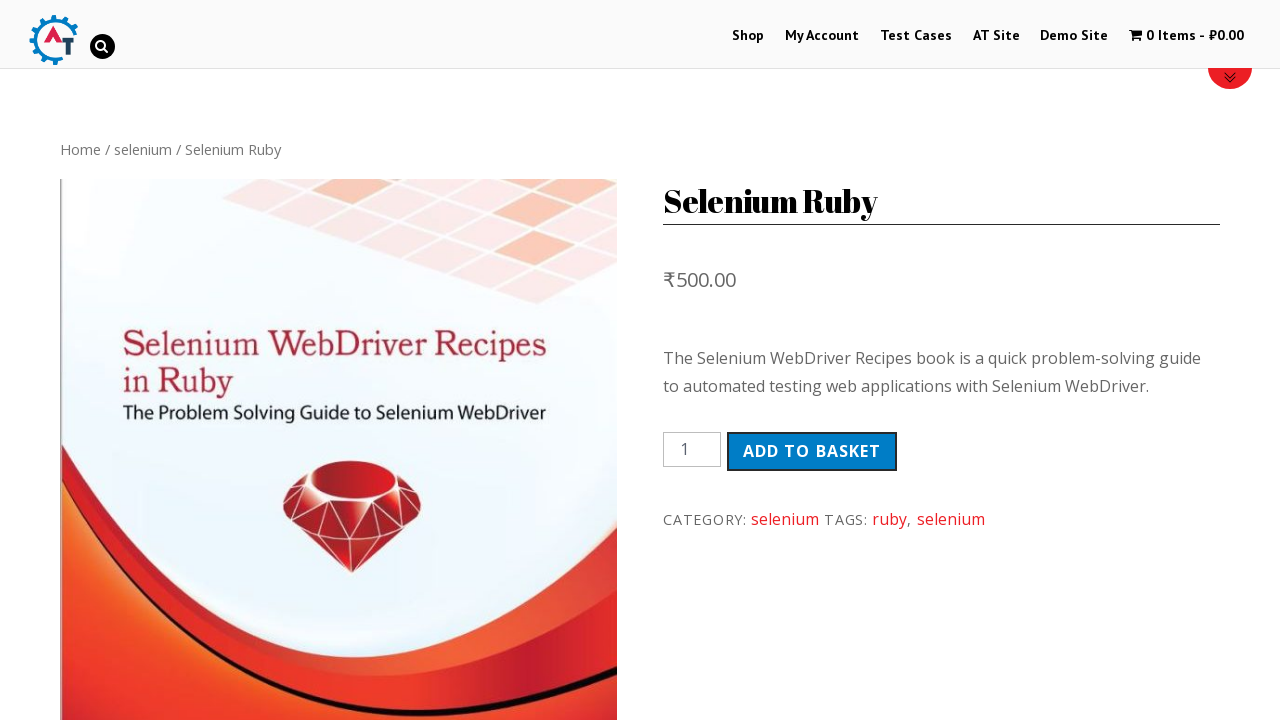